Navigates to the OrangeHRM login page and verifies the page loads by checking the title.

Starting URL: https://opensource-demo.orangehrmlive.com/web/index.php/auth/login

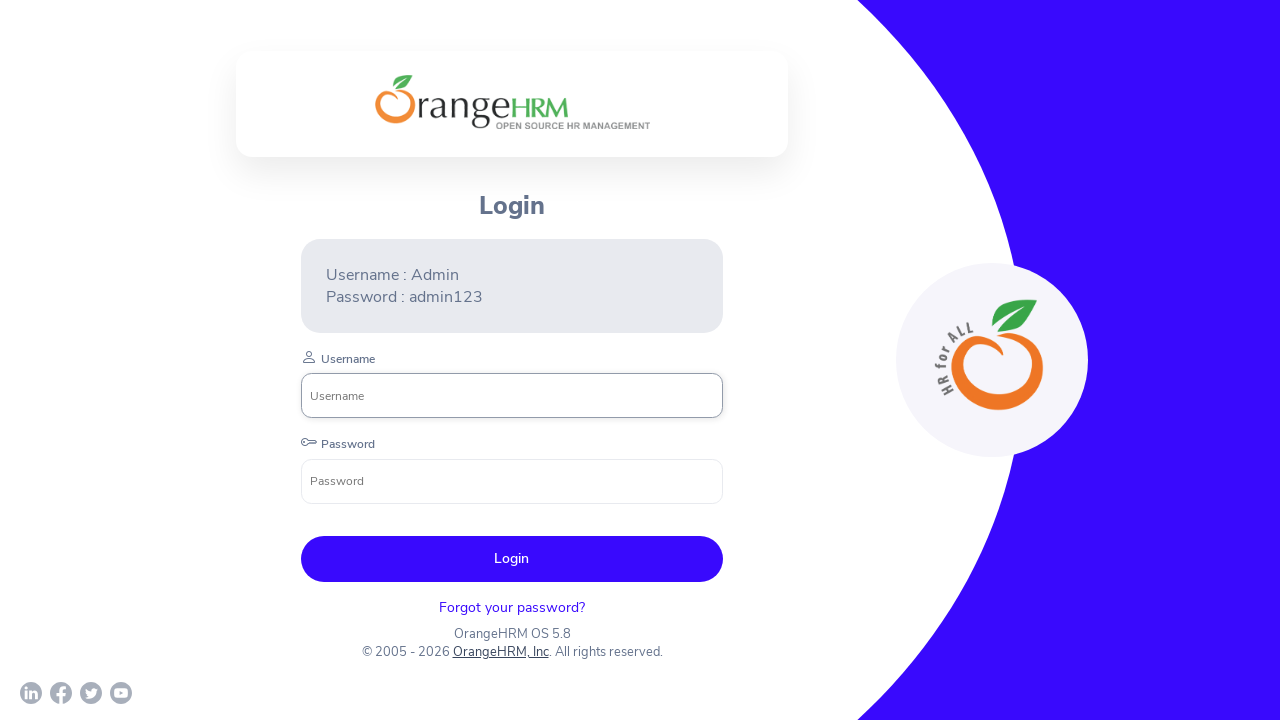

Waited for page to reach domcontentloaded state
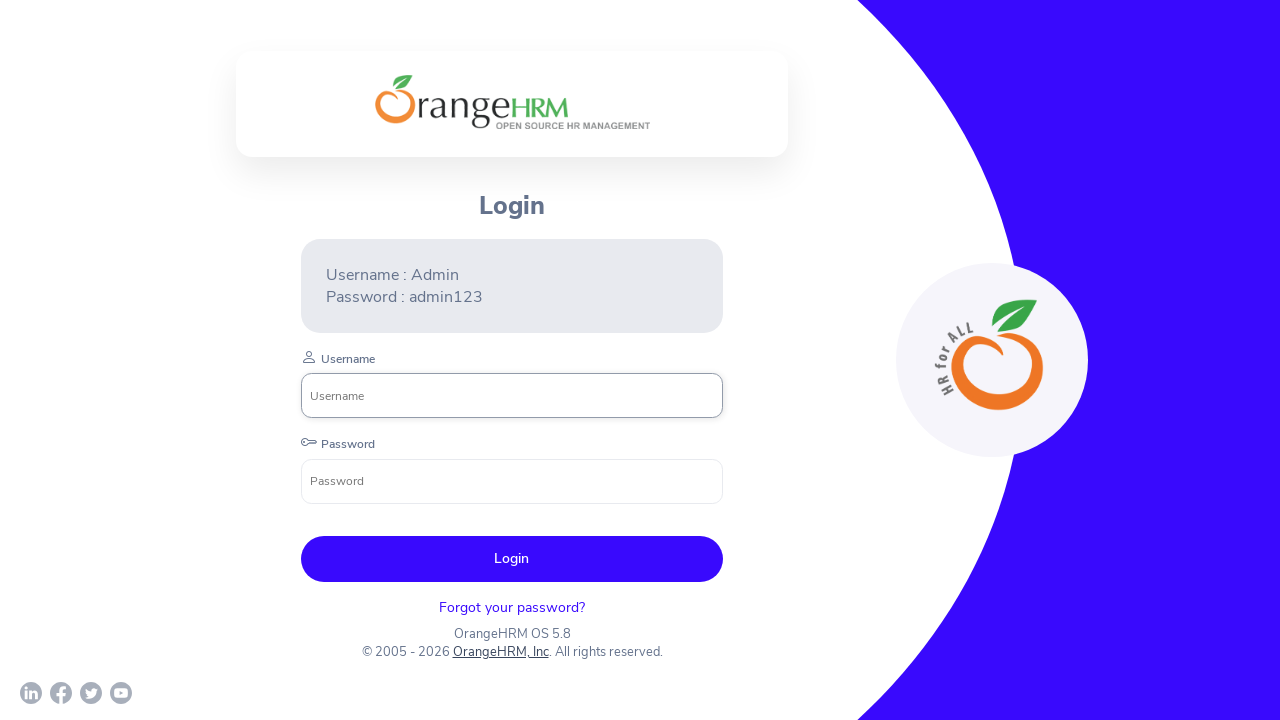

Retrieved page title: OrangeHRM
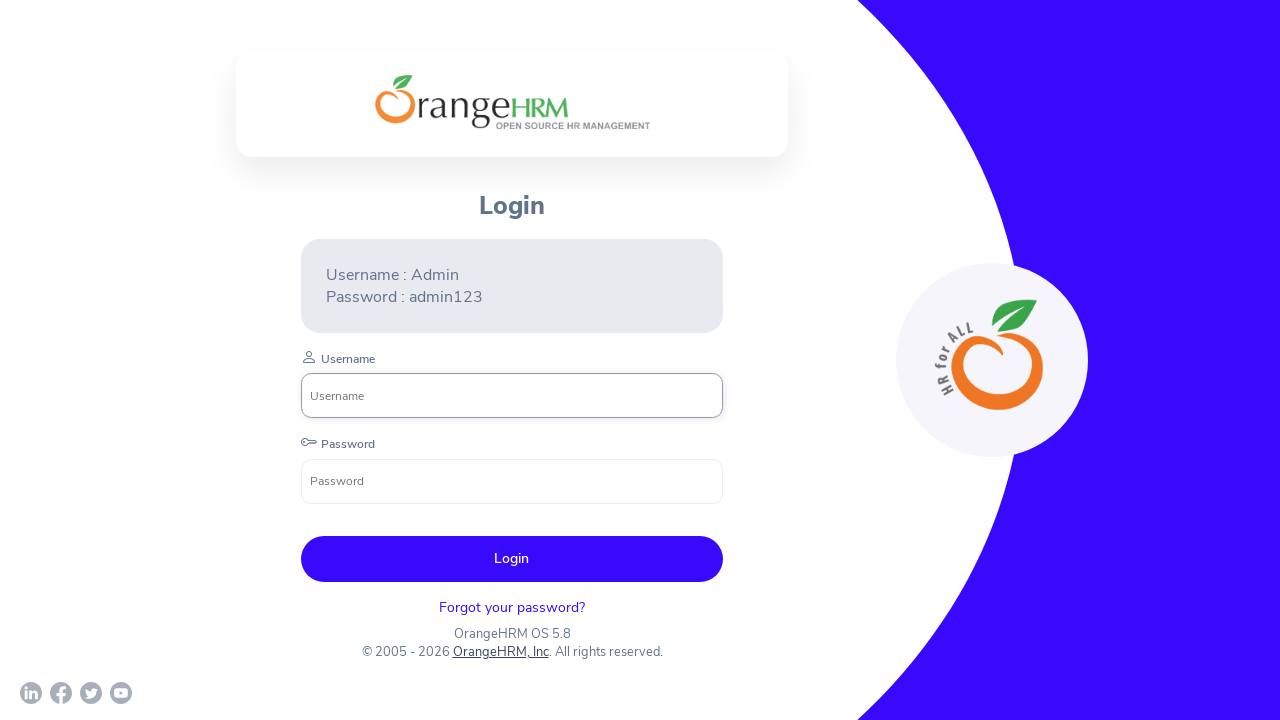

Printed page title to console: OrangeHRM
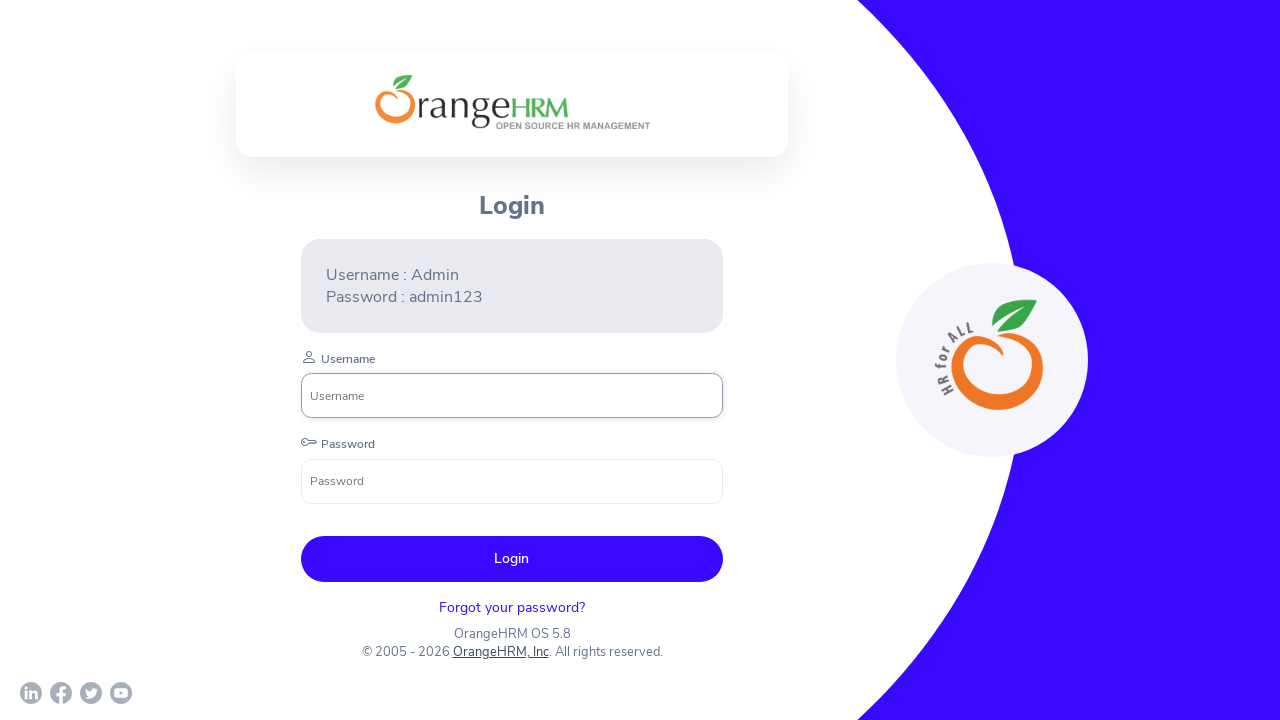

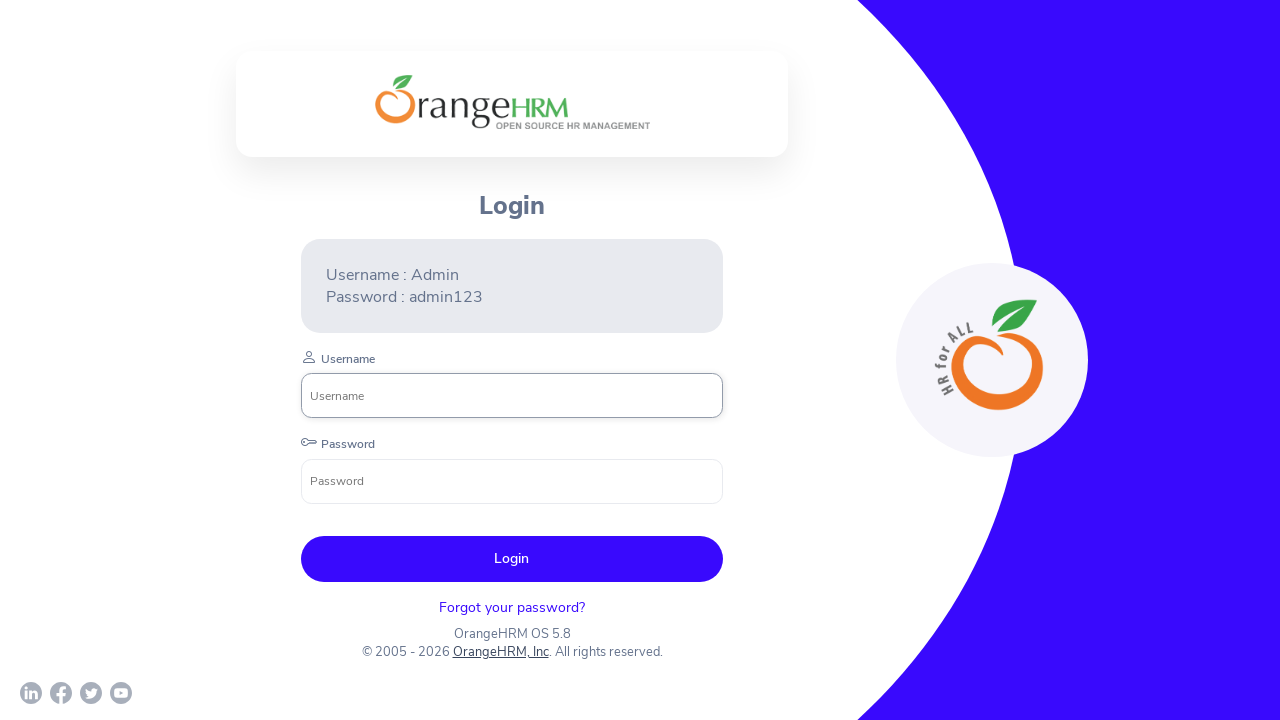